Tests a text box form by filling in full name, email, current address, and permanent address fields, then submitting and verifying the results are displayed.

Starting URL: https://demoqa.com/text-box/

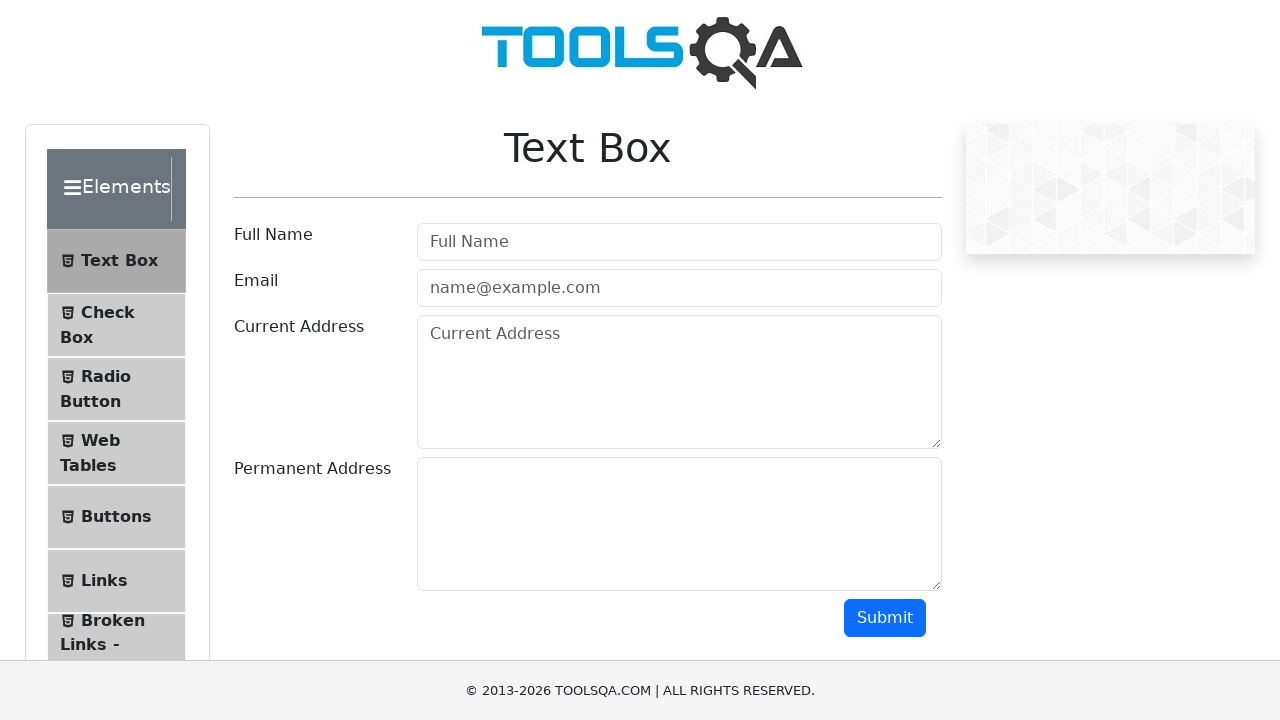

Filled full name field with 'Max 23' on input[placeholder='Full Name']
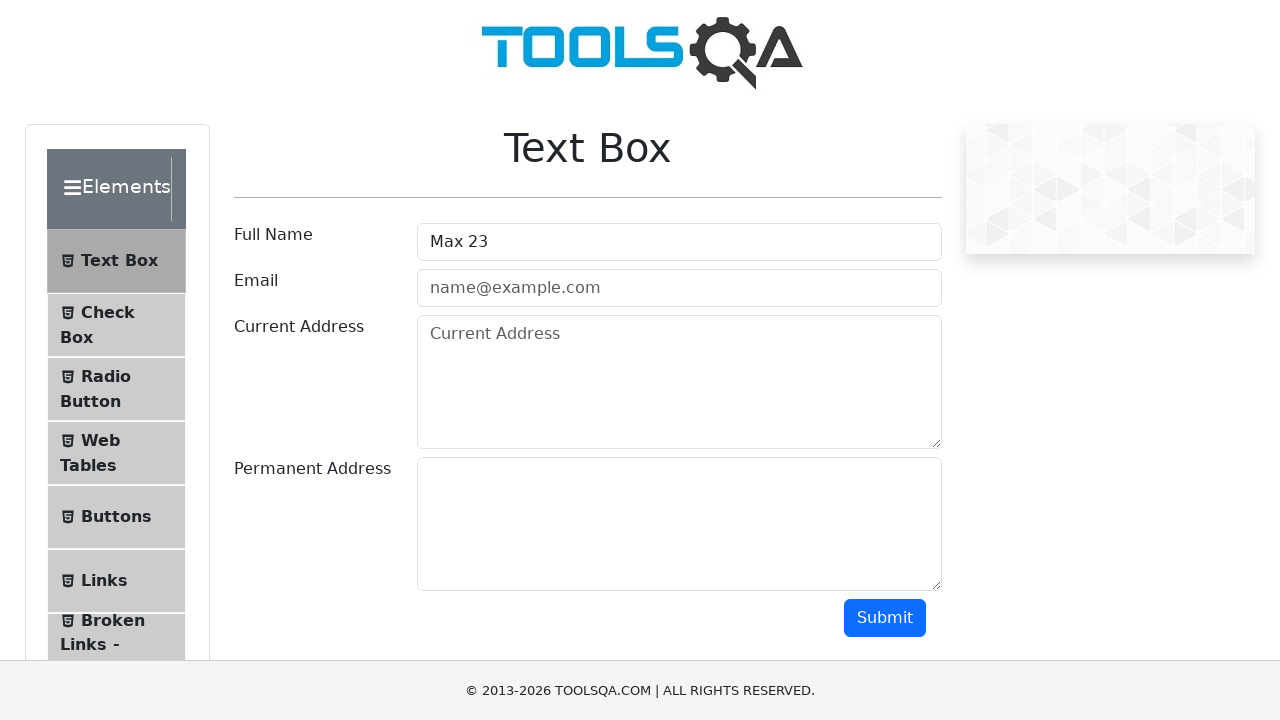

Filled email field with '12345@gmail.com' on input[placeholder='name@example.com']
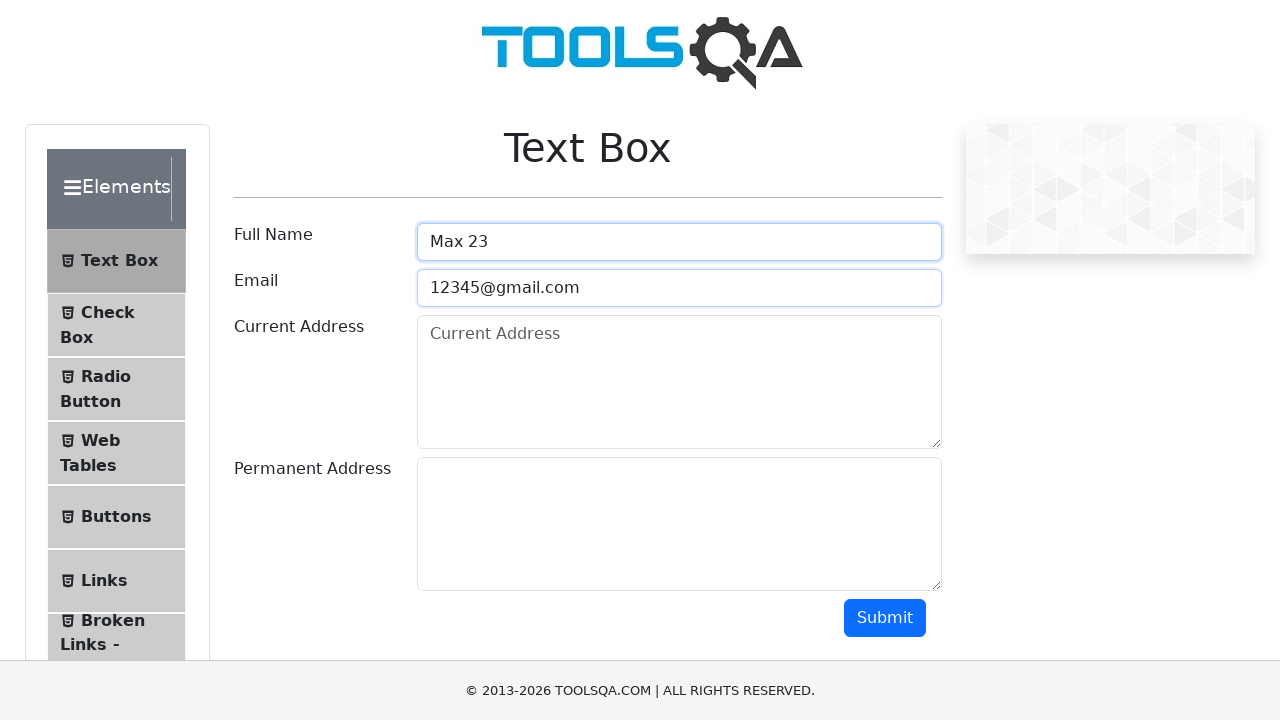

Filled current address field with 'Lutsk, Volunskaya oblast' on textarea[placeholder='Current Address']
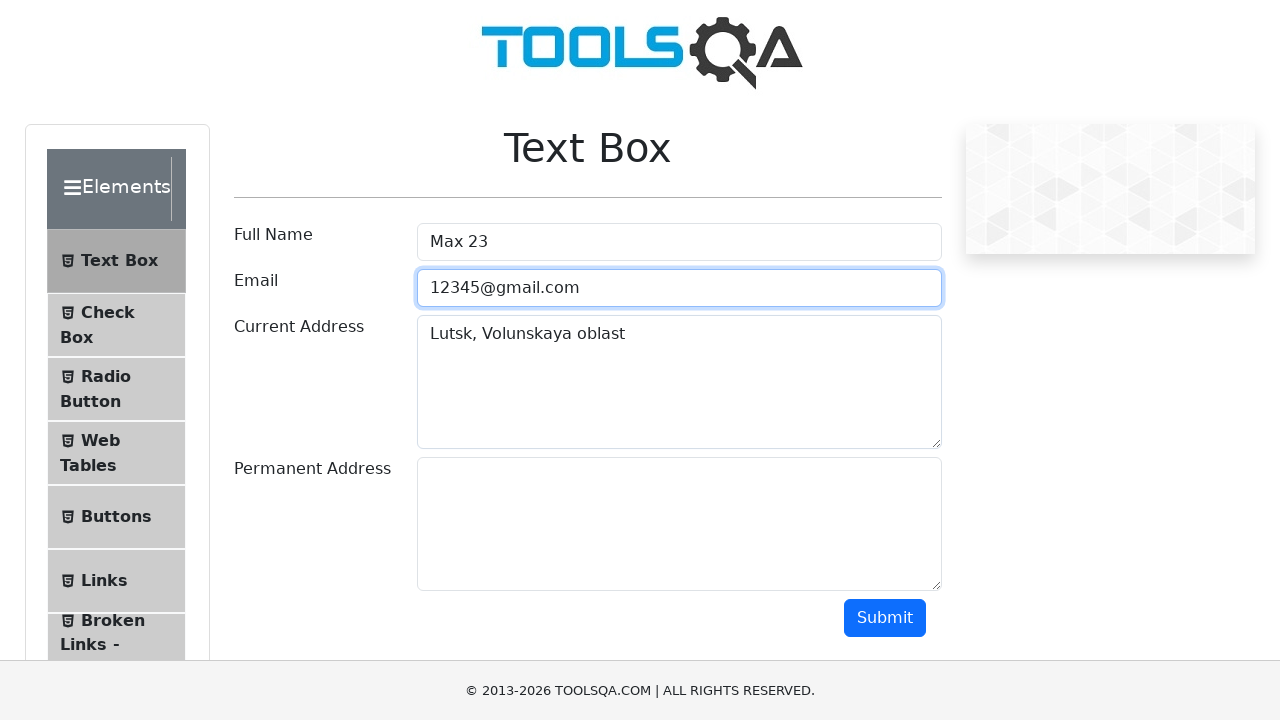

Filled permanent address field with 'Address qwerty' on textarea#permanentAddress
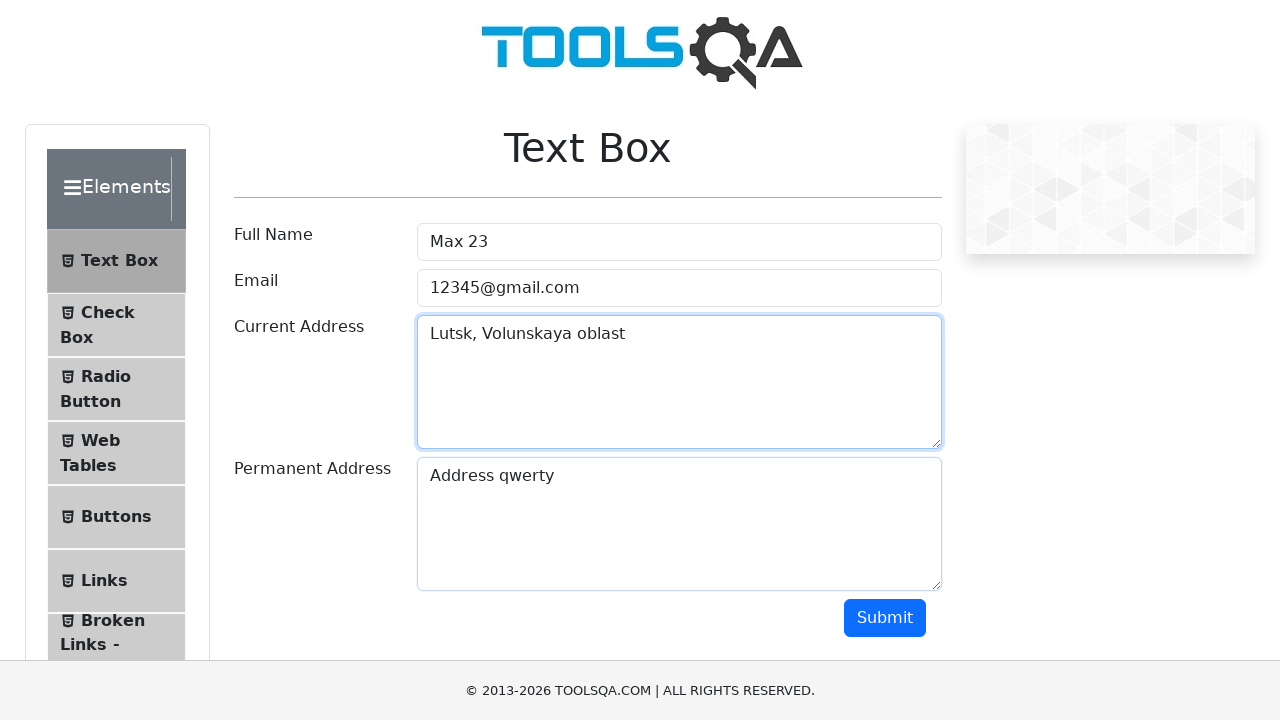

Scrolled down 250 pixels to reveal submit button
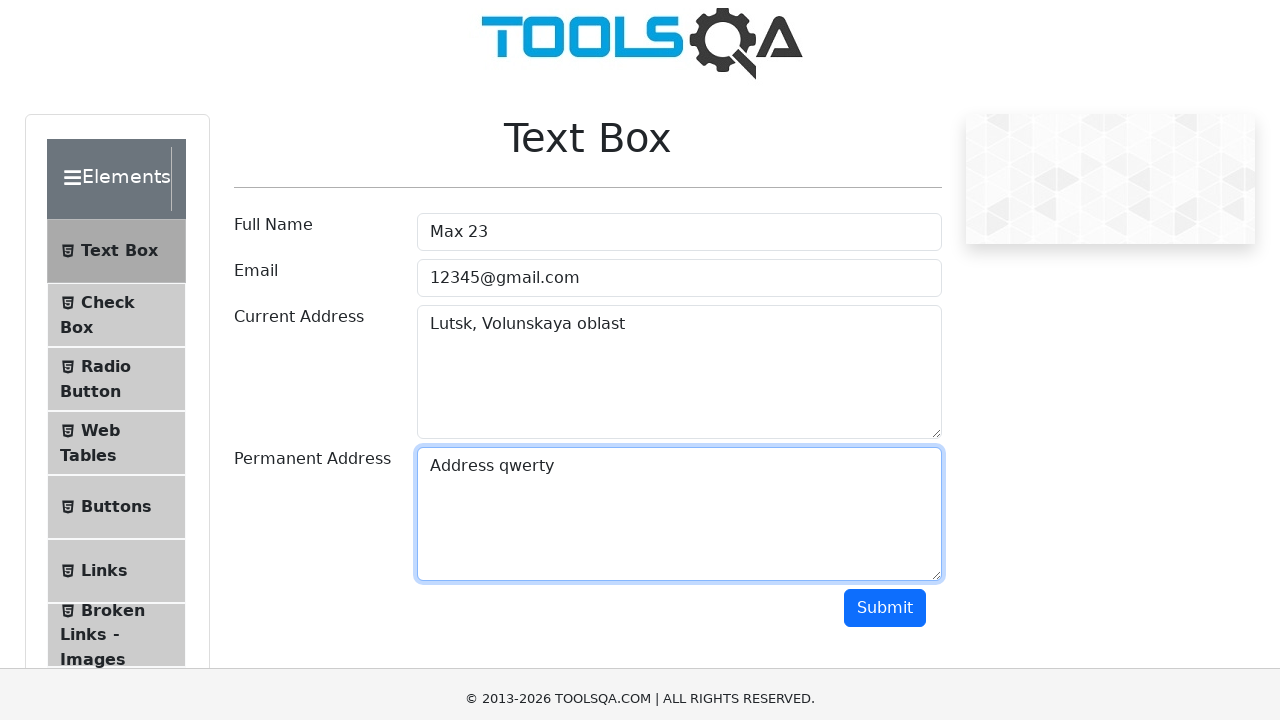

Clicked submit button to submit form at (885, 368) on button#submit
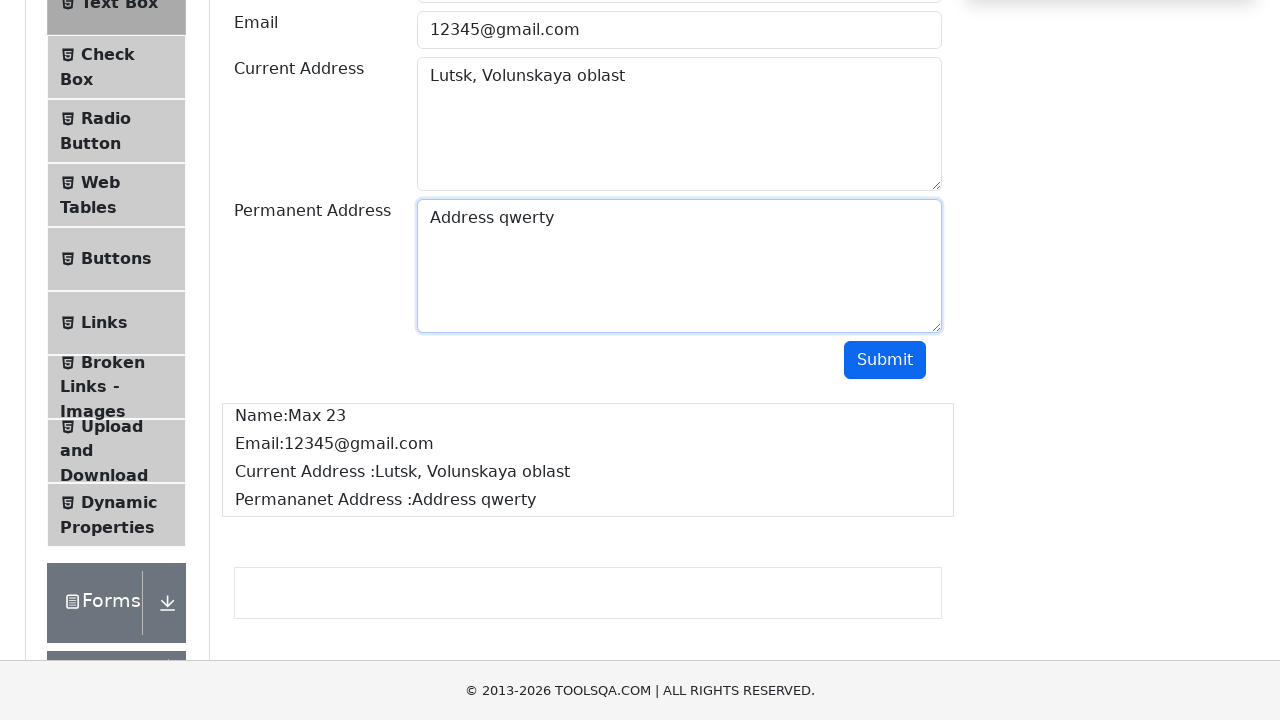

Waited for name result field to appear
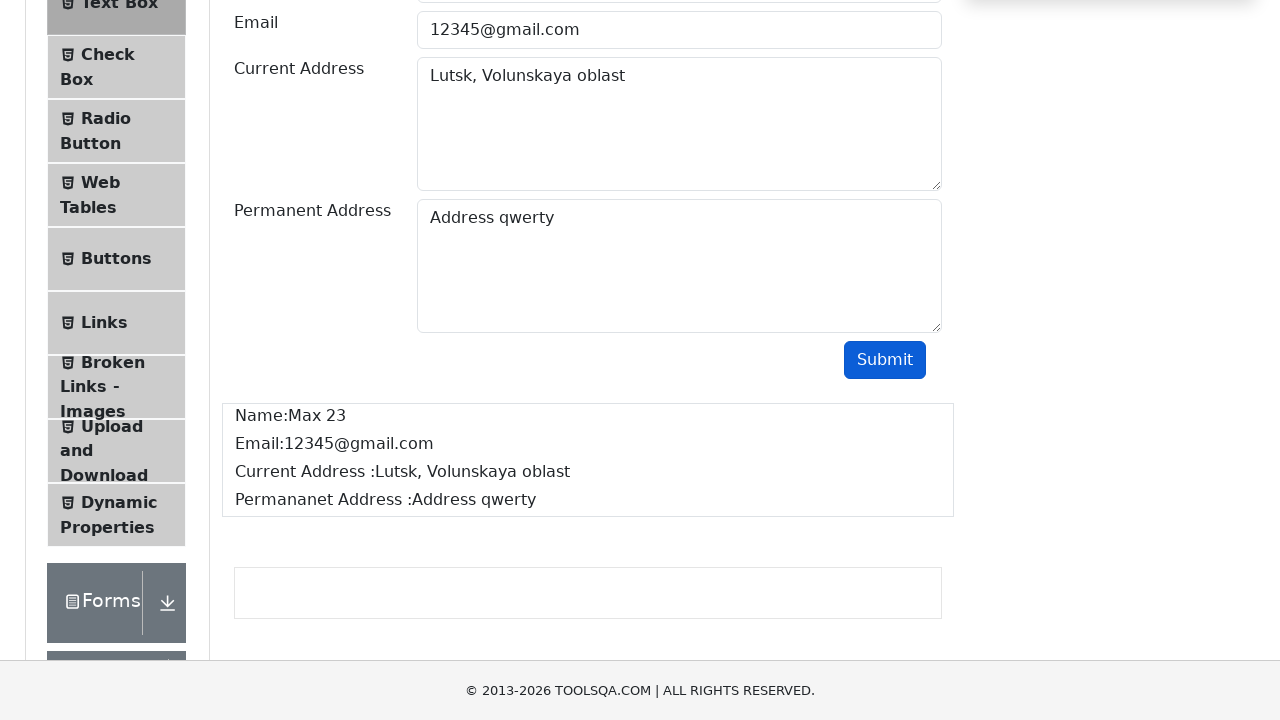

Waited for email result field to appear
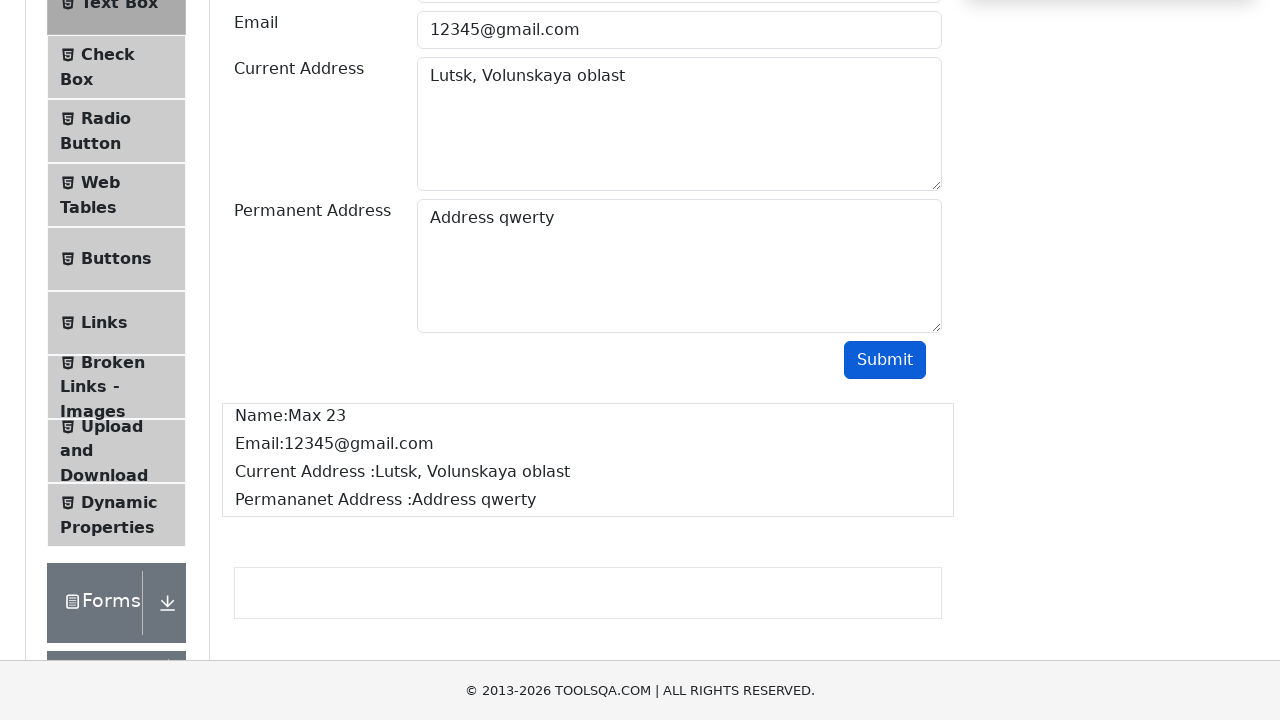

Waited for current address result field to appear
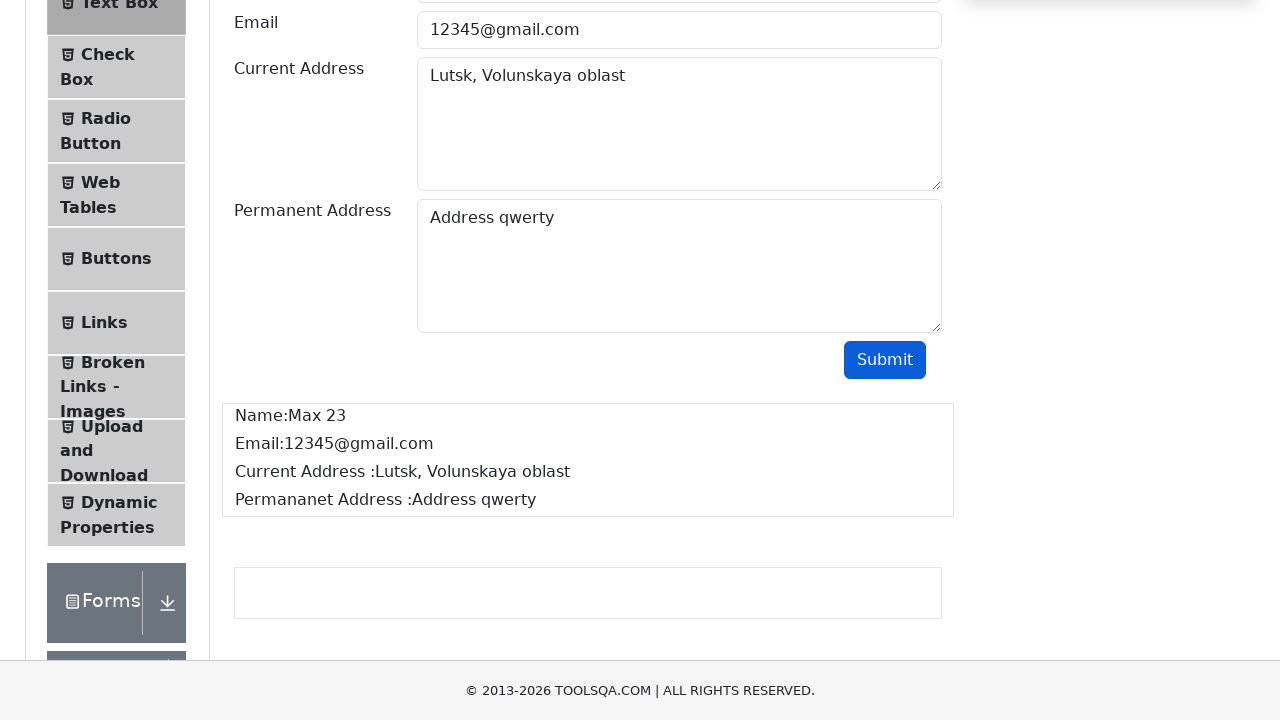

Waited for permanent address result field to appear
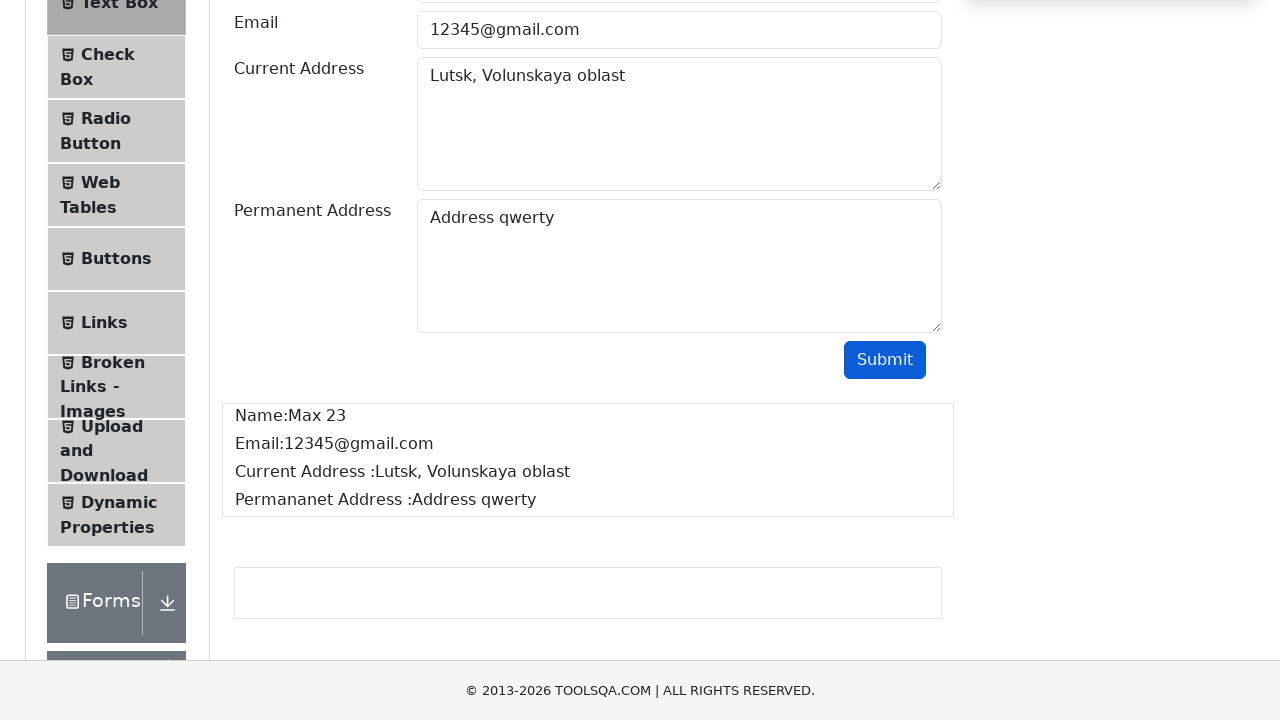

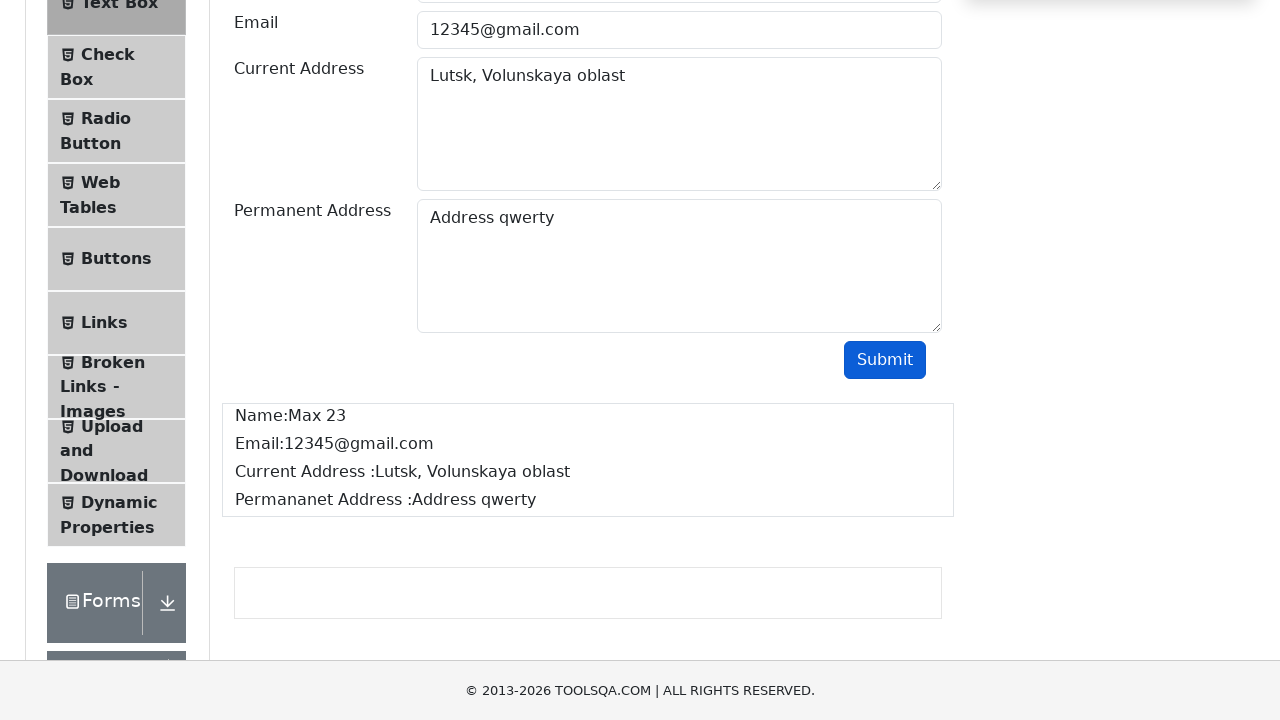